Navigates to wisequarter.com and verifies that the page title contains 'Wise Quarter'

Starting URL: https://wisequarter.com

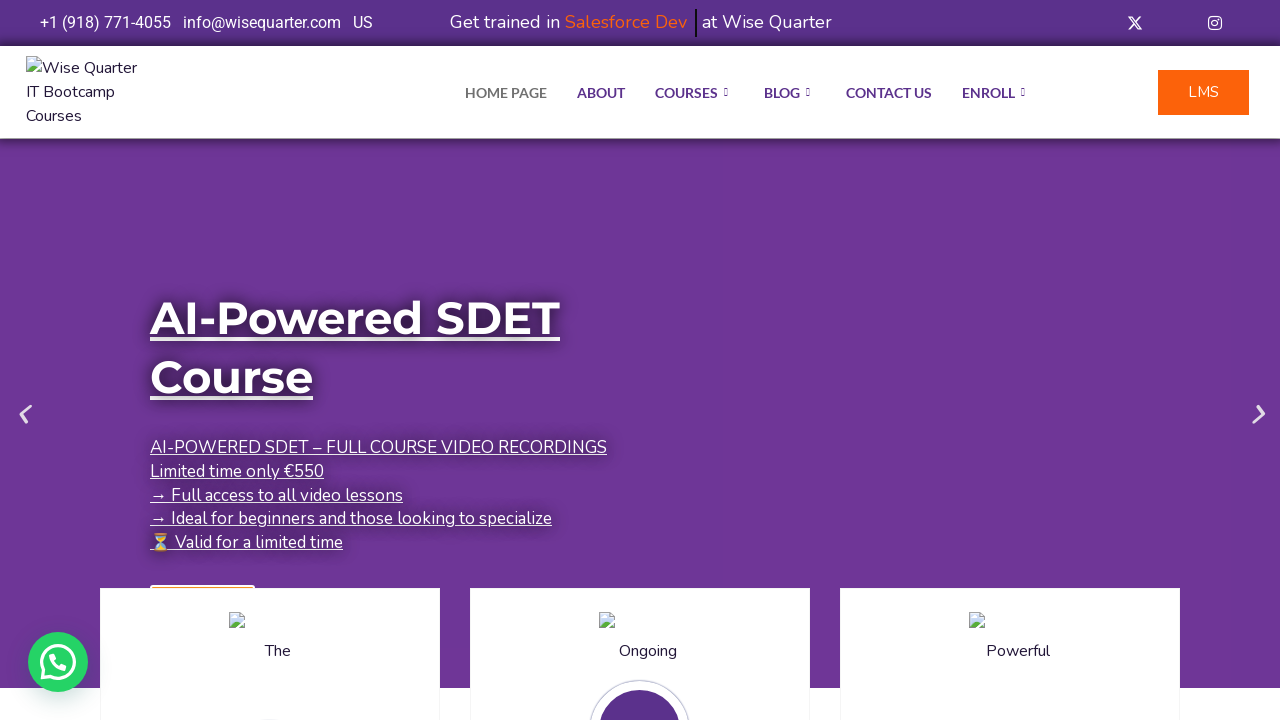

Waited for page to load (domcontentloaded)
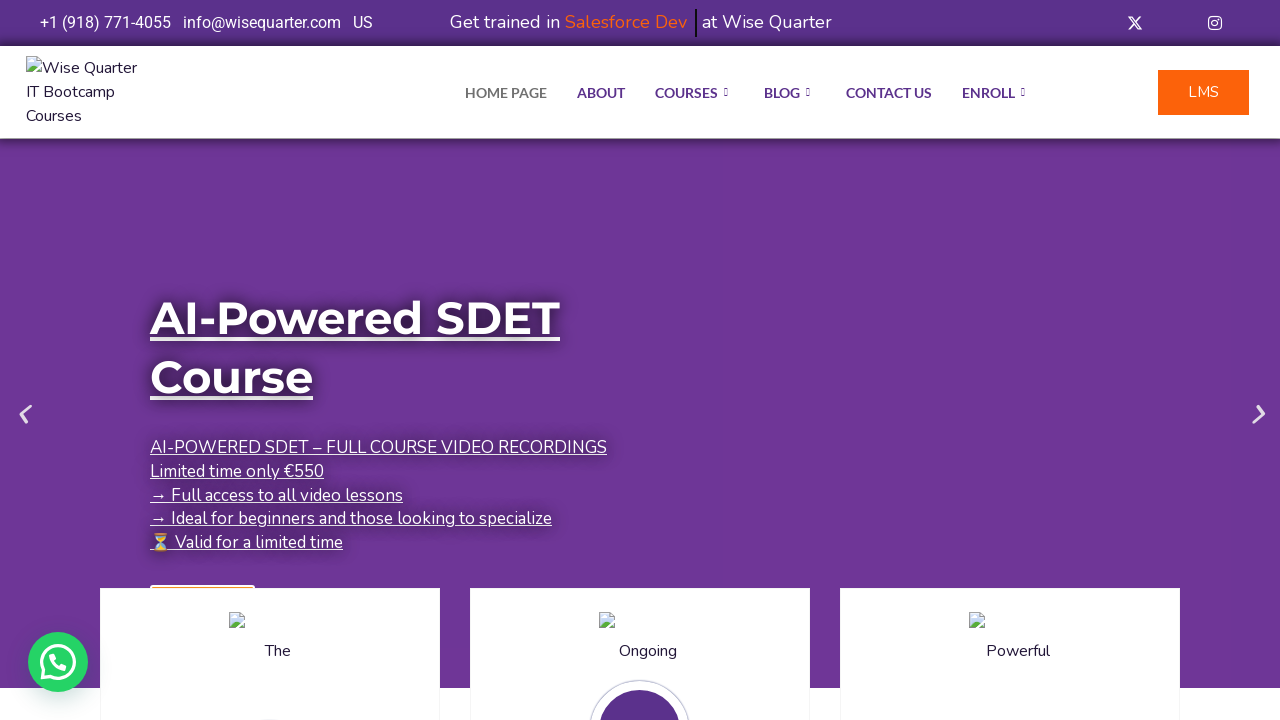

Retrieved page title
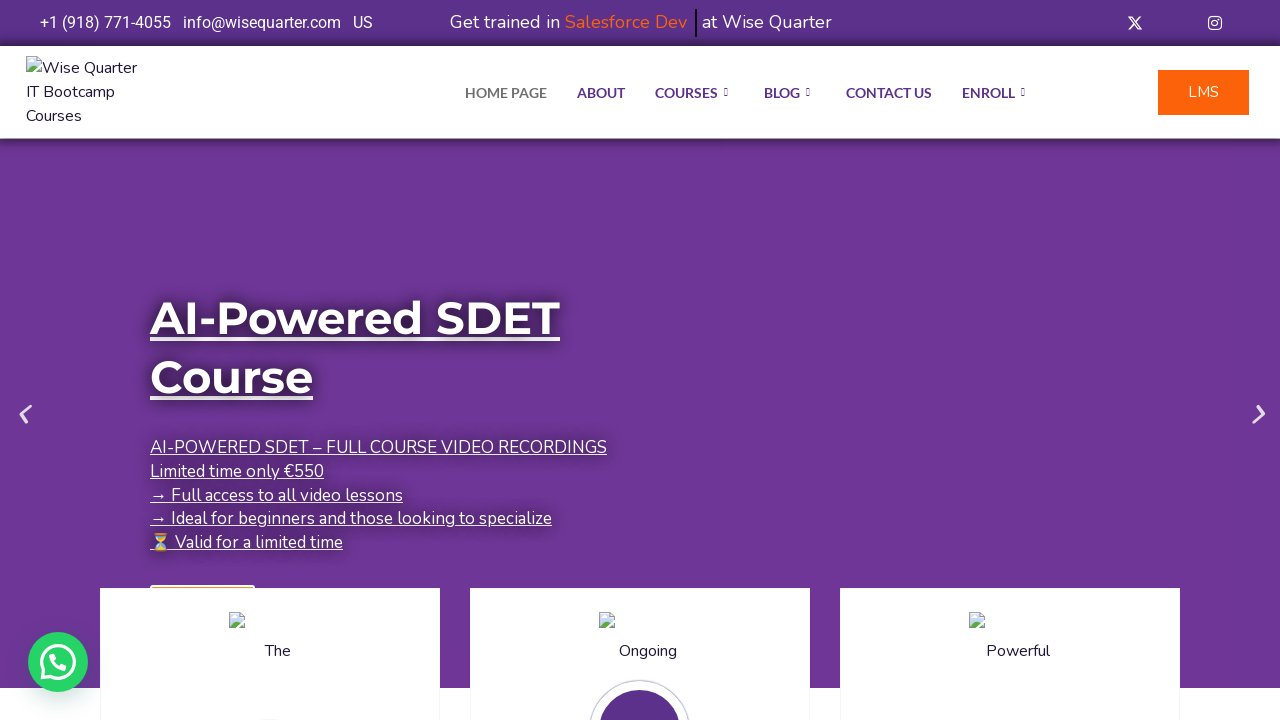

Verified that page title contains 'Wise Quarter'
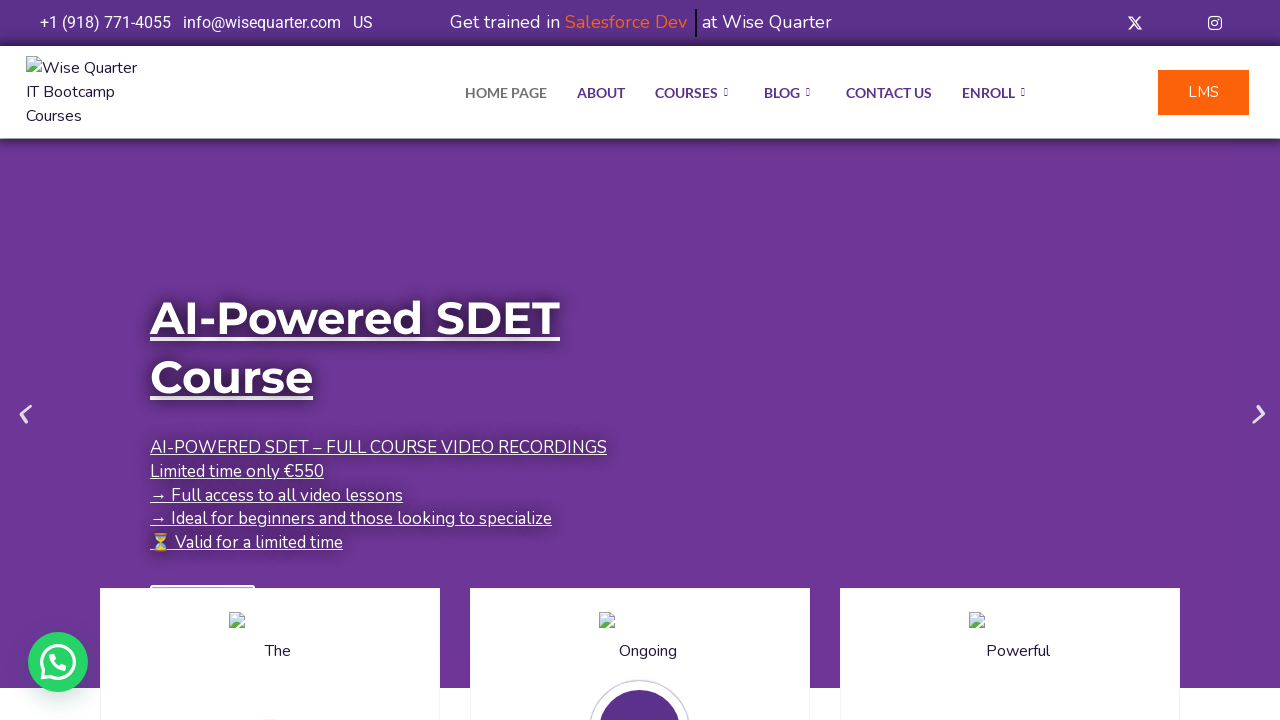

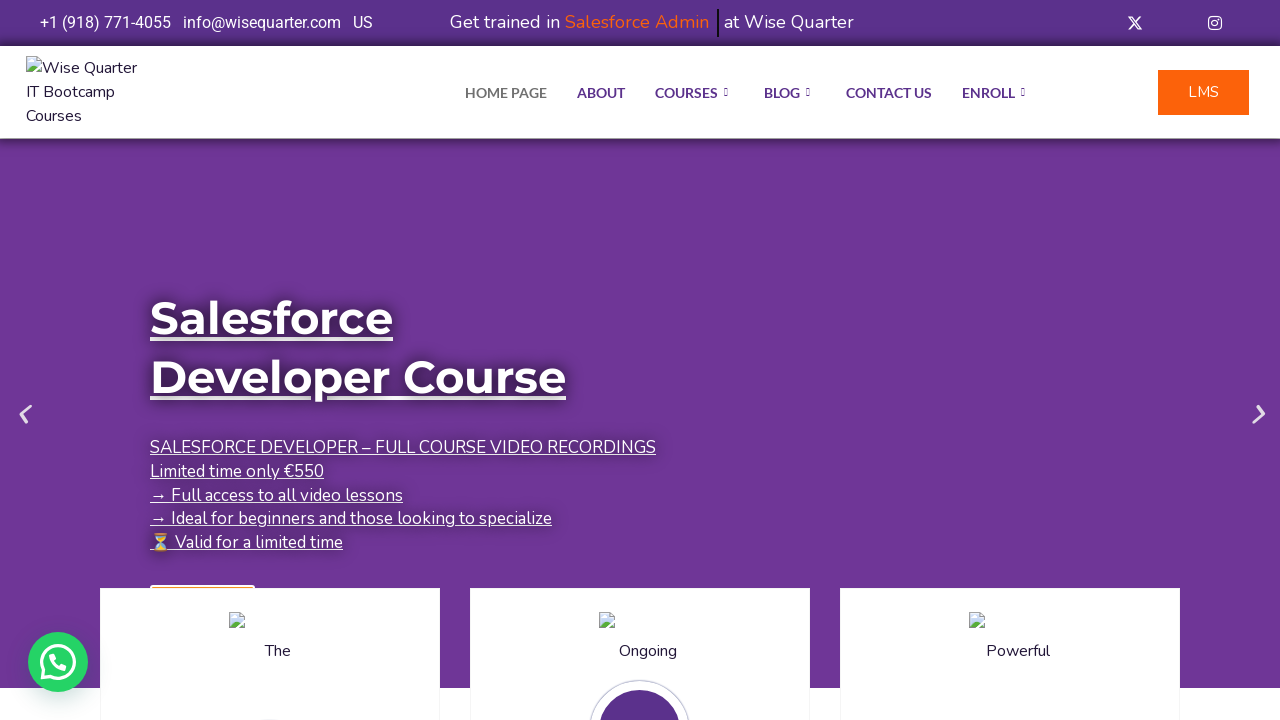